Tests JavaScript prompt alert handling by clicking the prompt button, entering text into the alert, and accepting it

Starting URL: https://the-internet.herokuapp.com/javascript_alerts

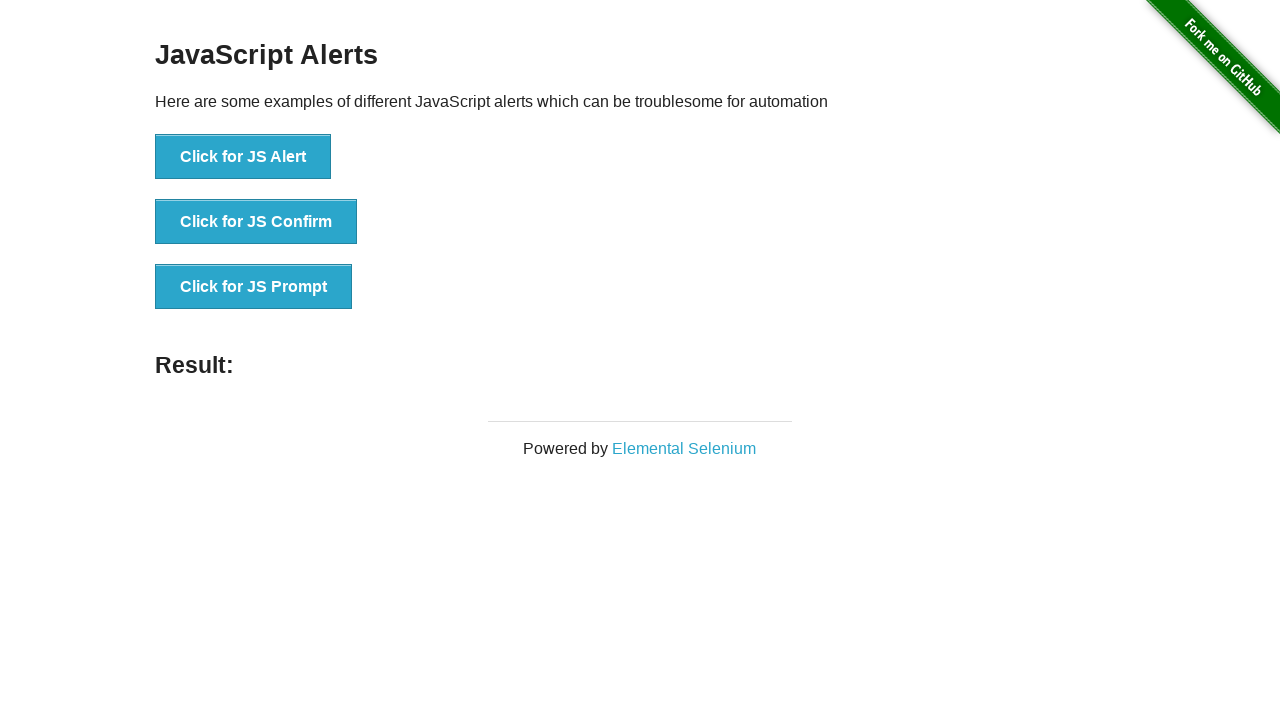

Clicked 'Click for JS Prompt' button to trigger JavaScript prompt alert at (254, 287) on xpath=//button[text()='Click for JS Prompt']
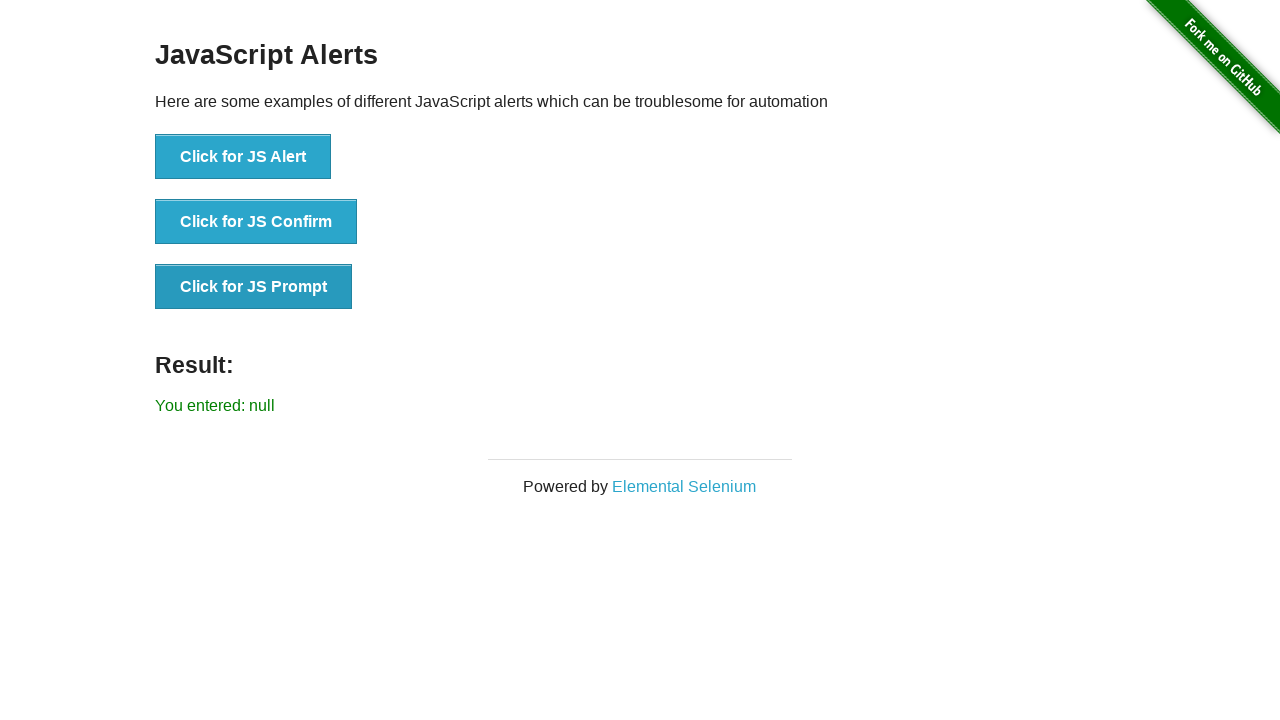

Set up dialog event handler to accept prompts with 'test' text
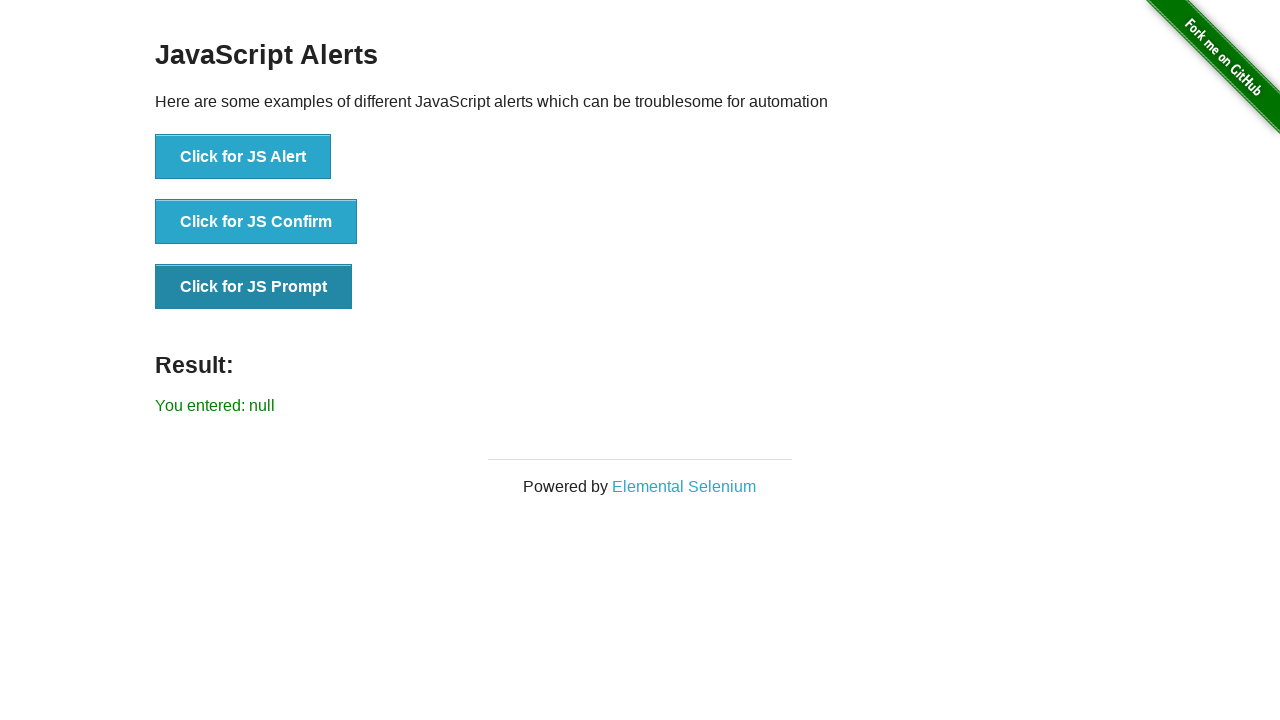

Set up one-time dialog event handler to accept prompt with 'test' text
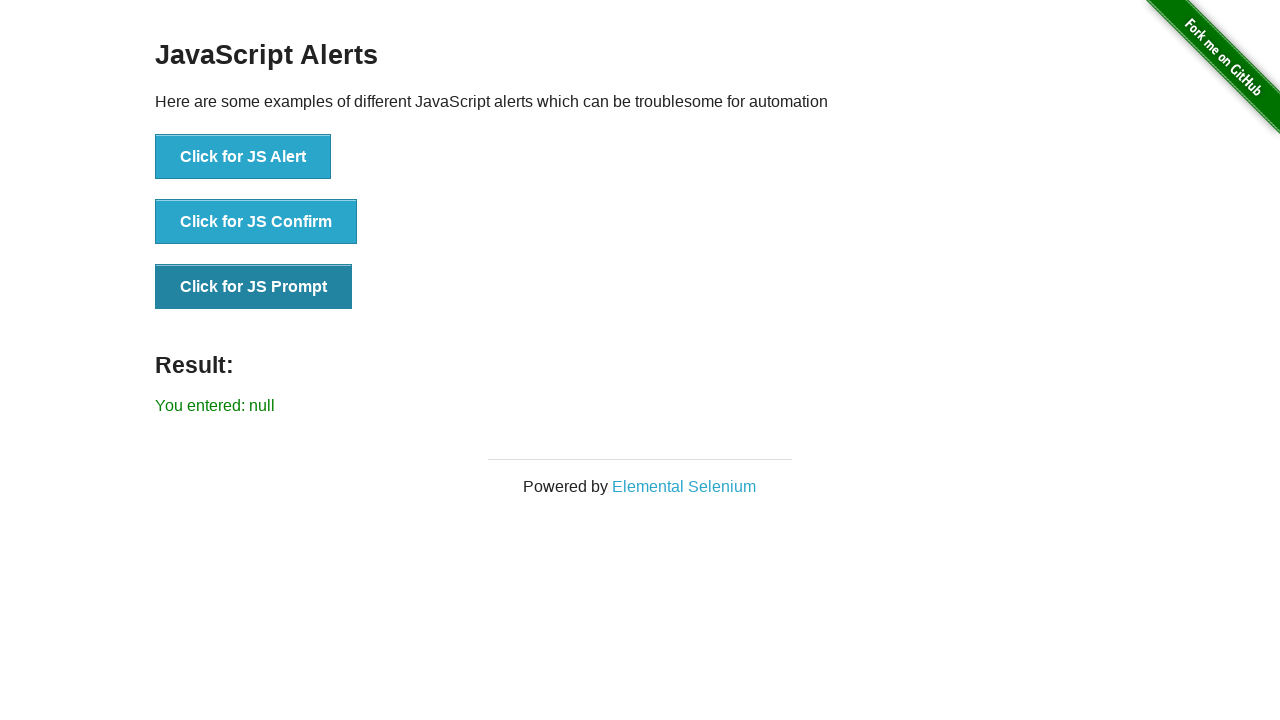

Clicked 'Click for JS Prompt' button again to trigger the prompt dialog at (254, 287) on xpath=//button[text()='Click for JS Prompt']
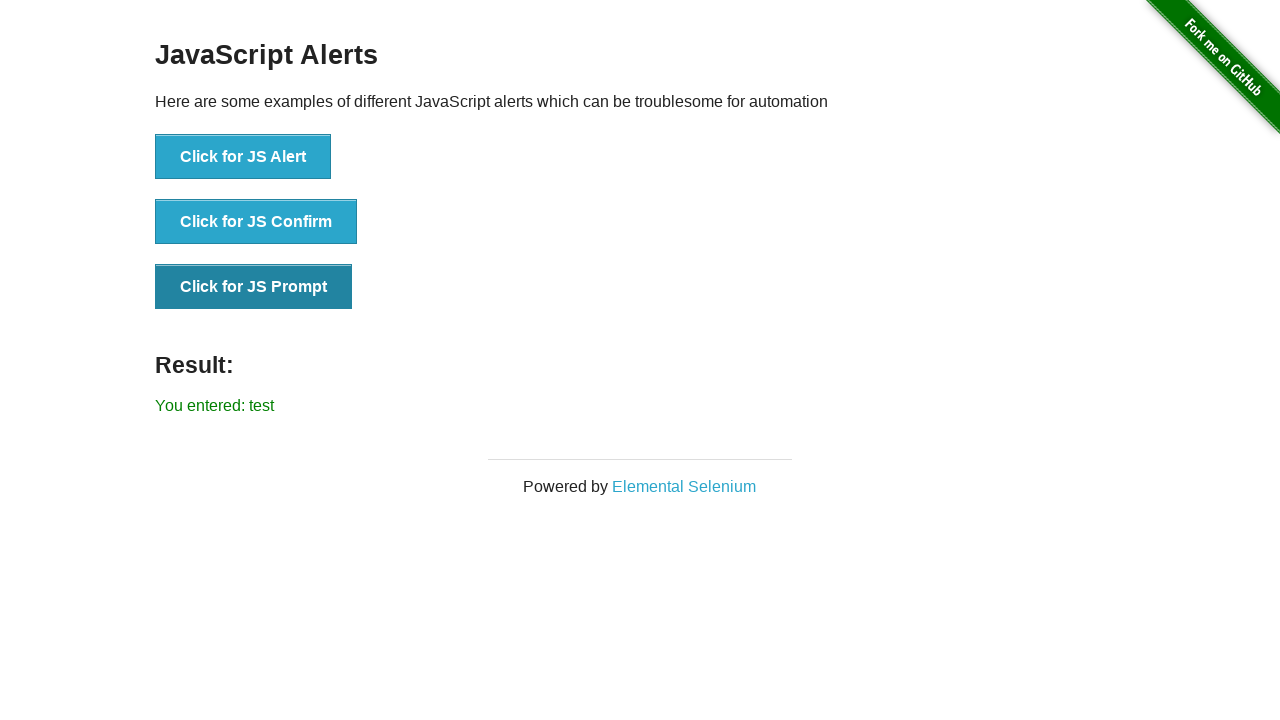

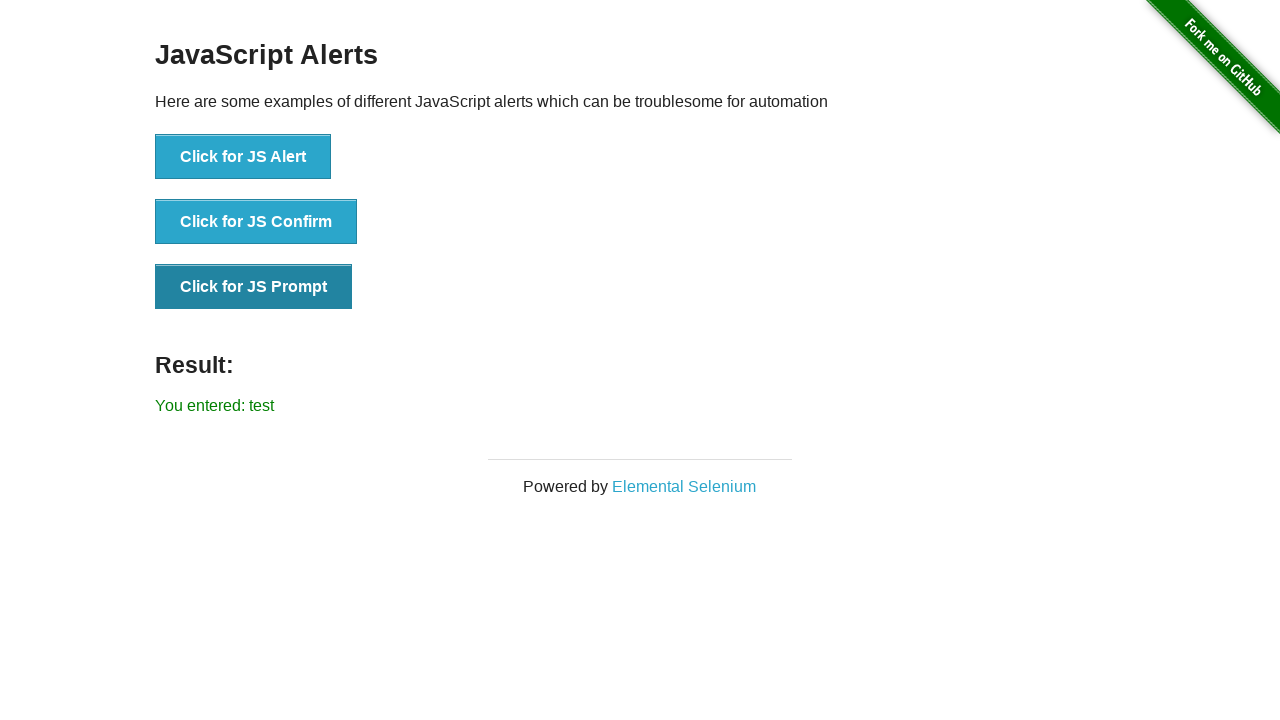